Tests A/B test opt-out functionality by visiting the page, checking if in A/B test, adding an opt-out cookie, refreshing, and verifying the page shows "No A/B Test"

Starting URL: http://the-internet.herokuapp.com/abtest

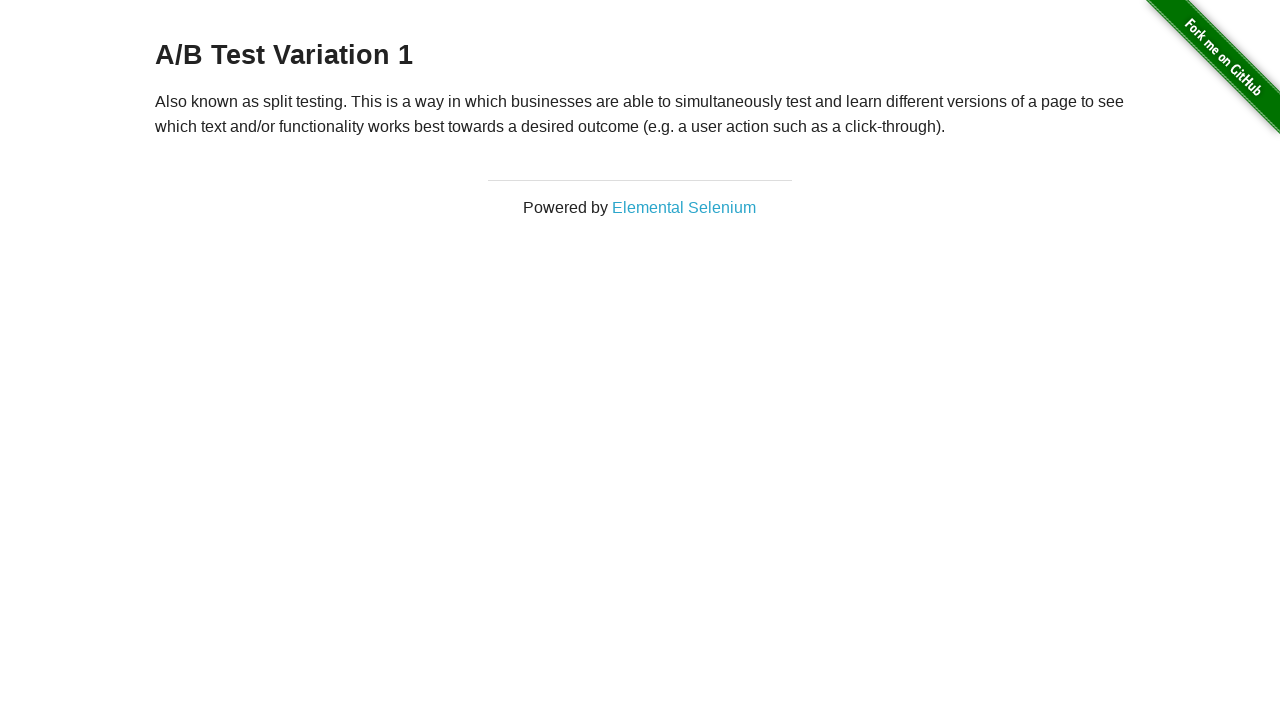

Navigated to A/B test page
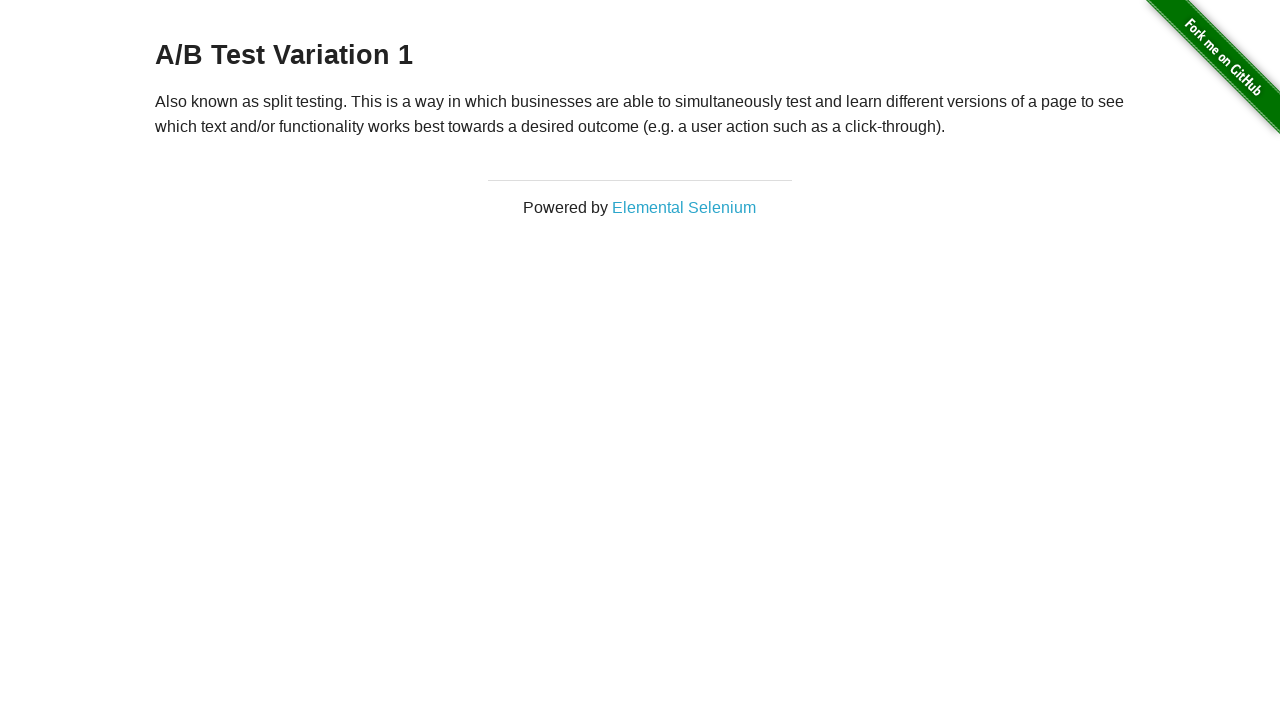

Located heading element
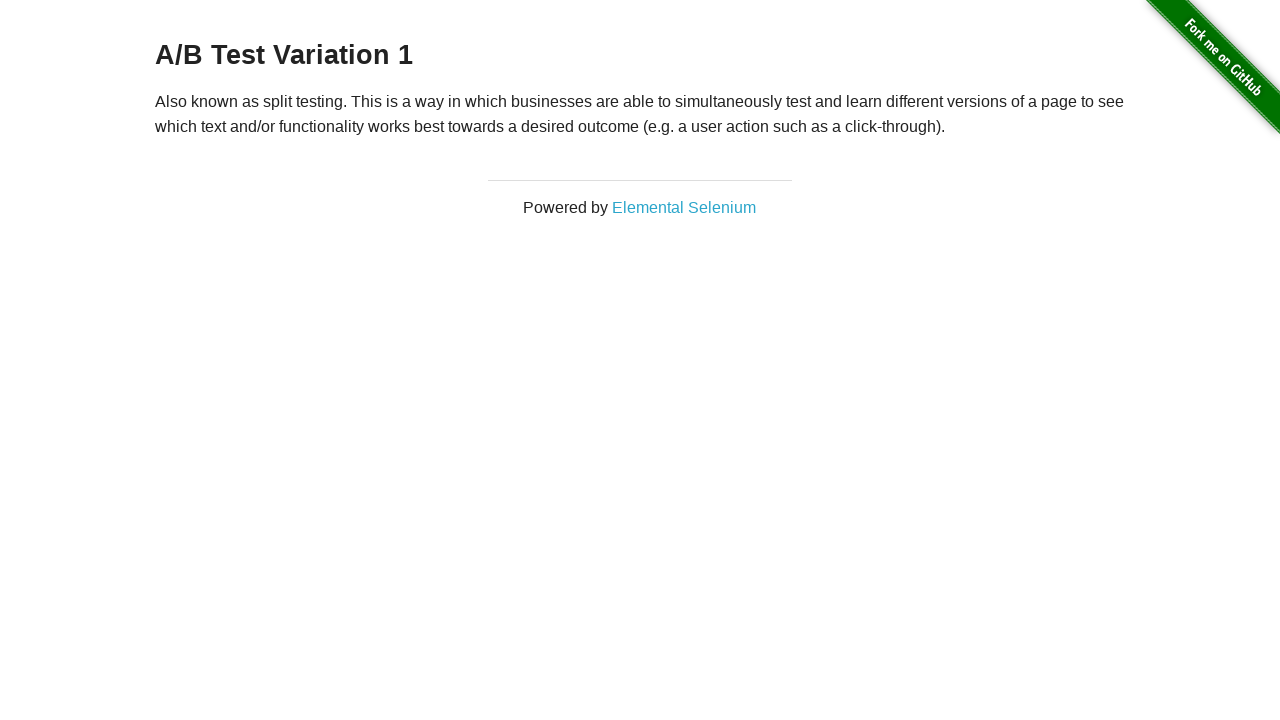

Retrieved heading text: A/B Test Variation 1
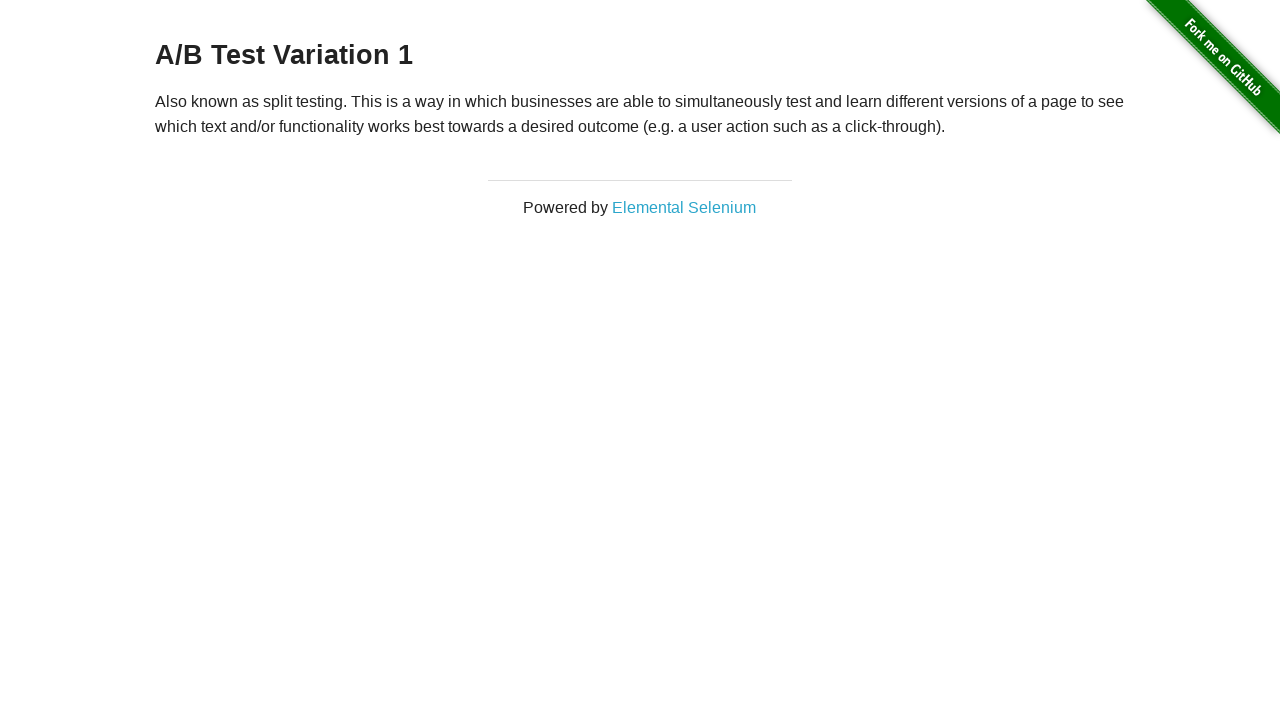

Added optimizelyOptOut cookie to opt out of A/B test
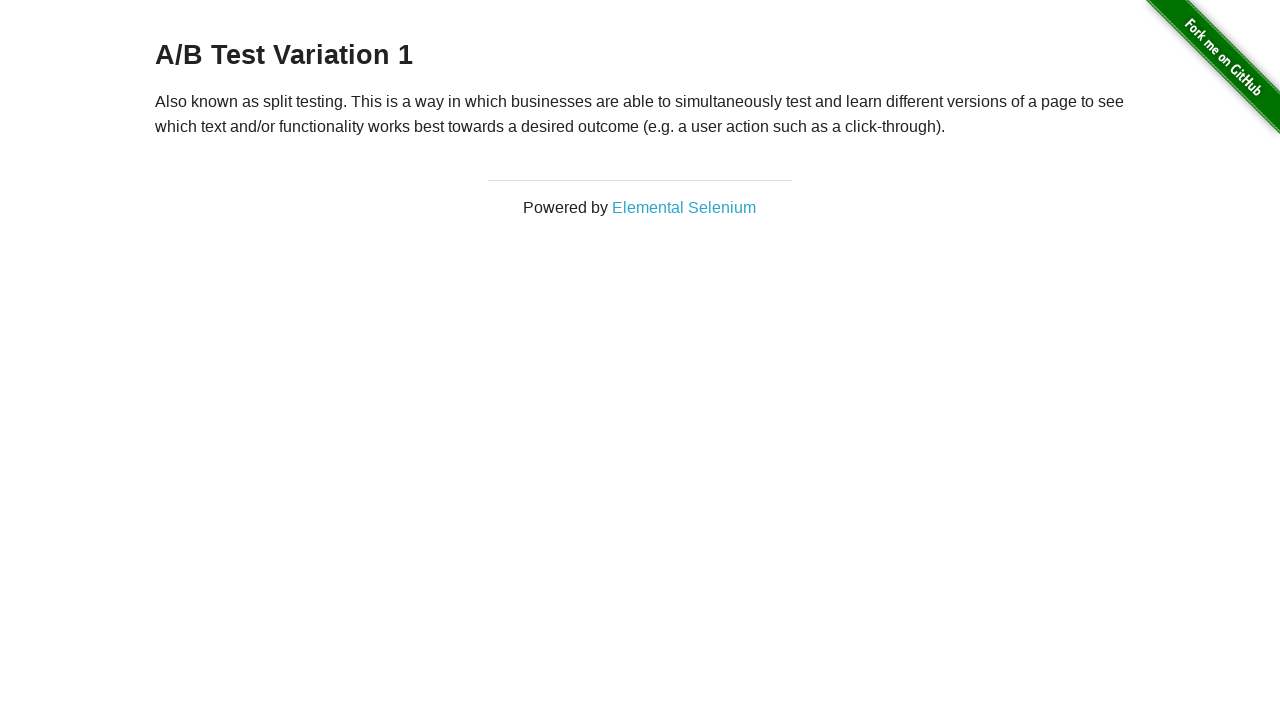

Reloaded page after adding opt-out cookie
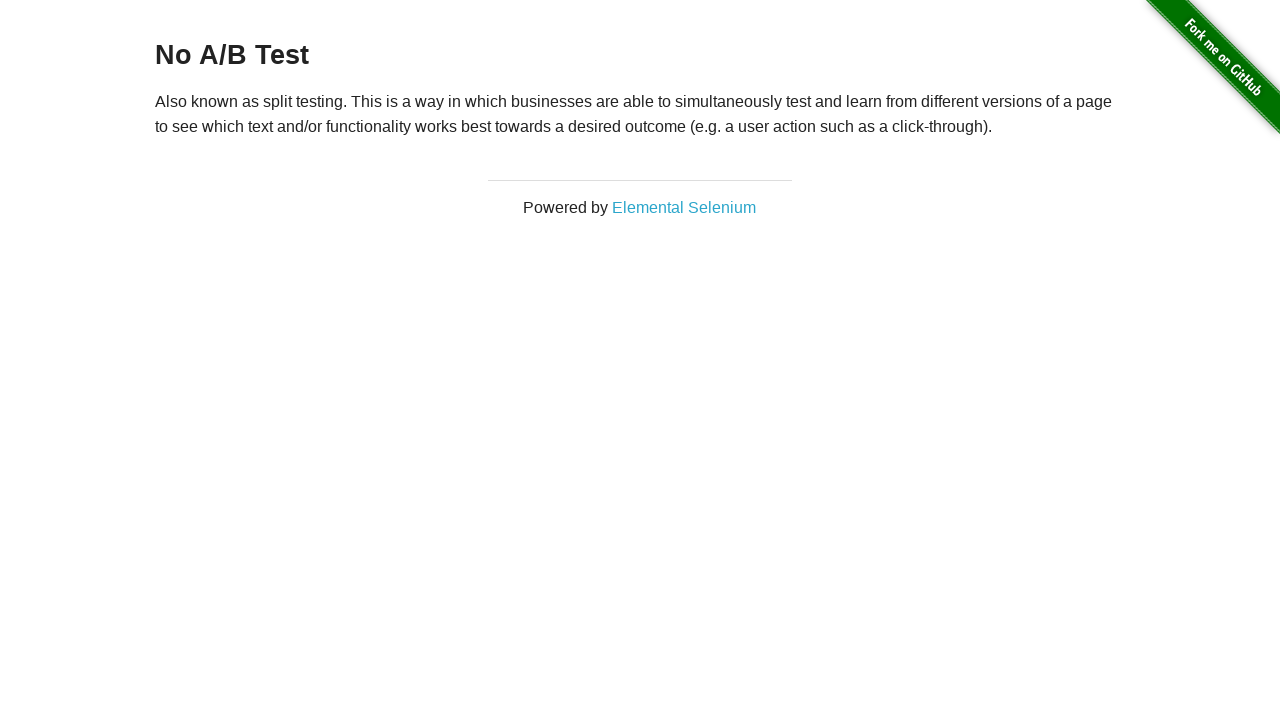

Waited for heading element to be visible
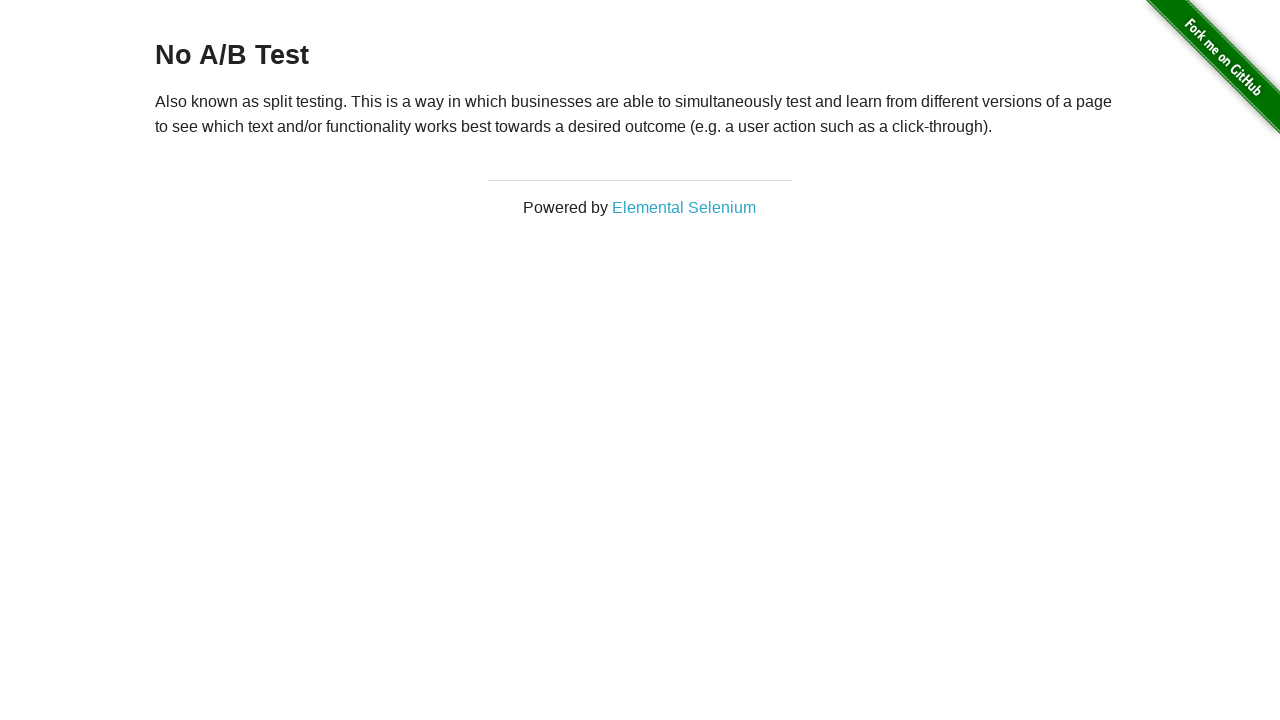

Retrieved final heading text: No A/B Test
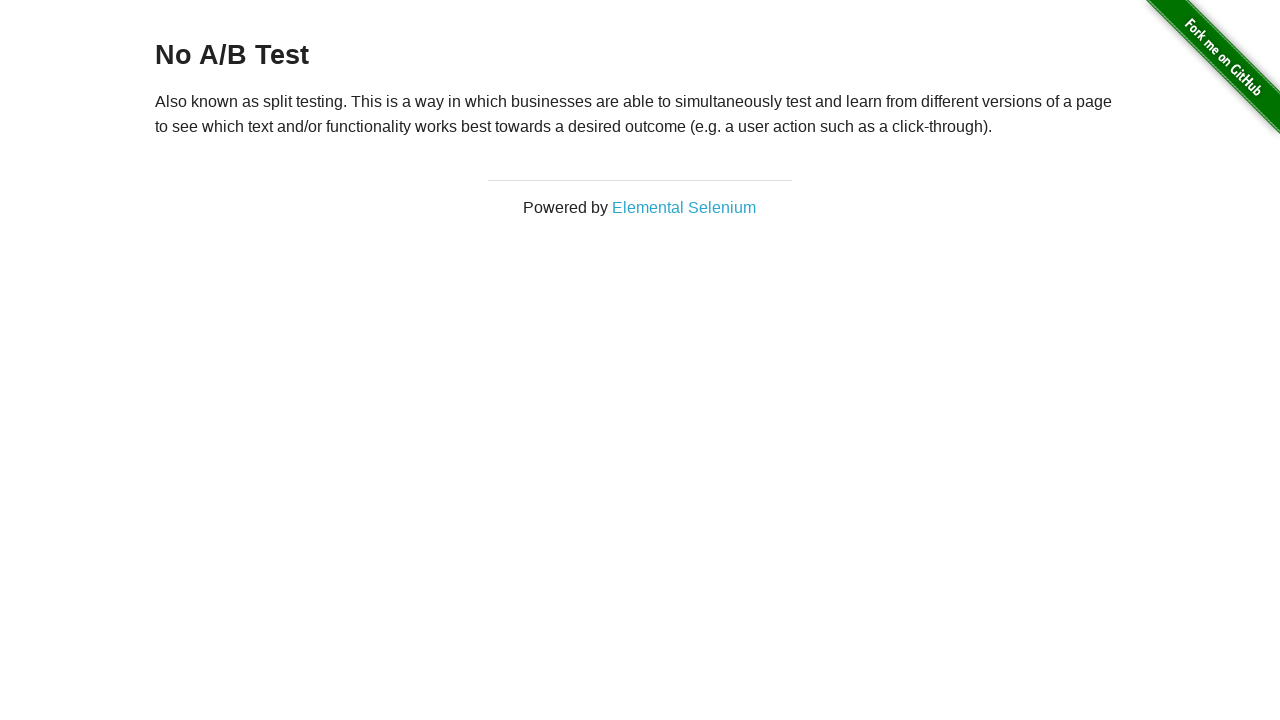

Verified page shows 'No A/B Test' confirming opt-out was successful
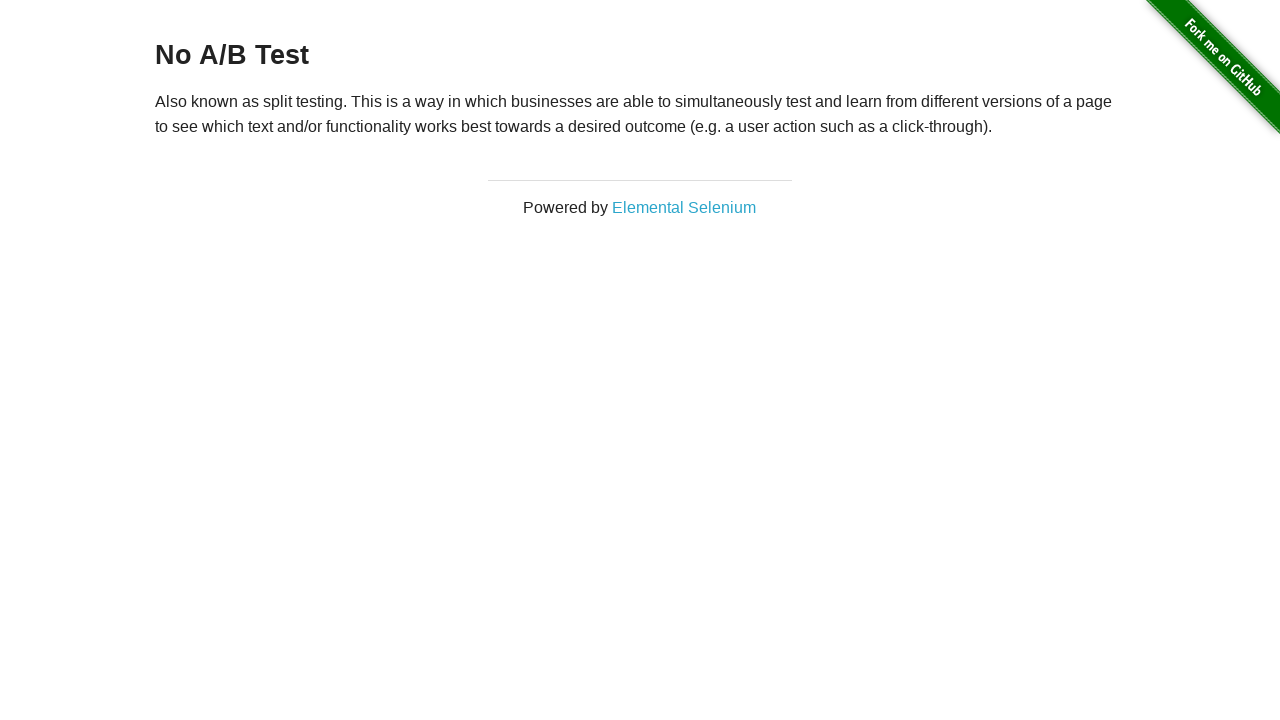

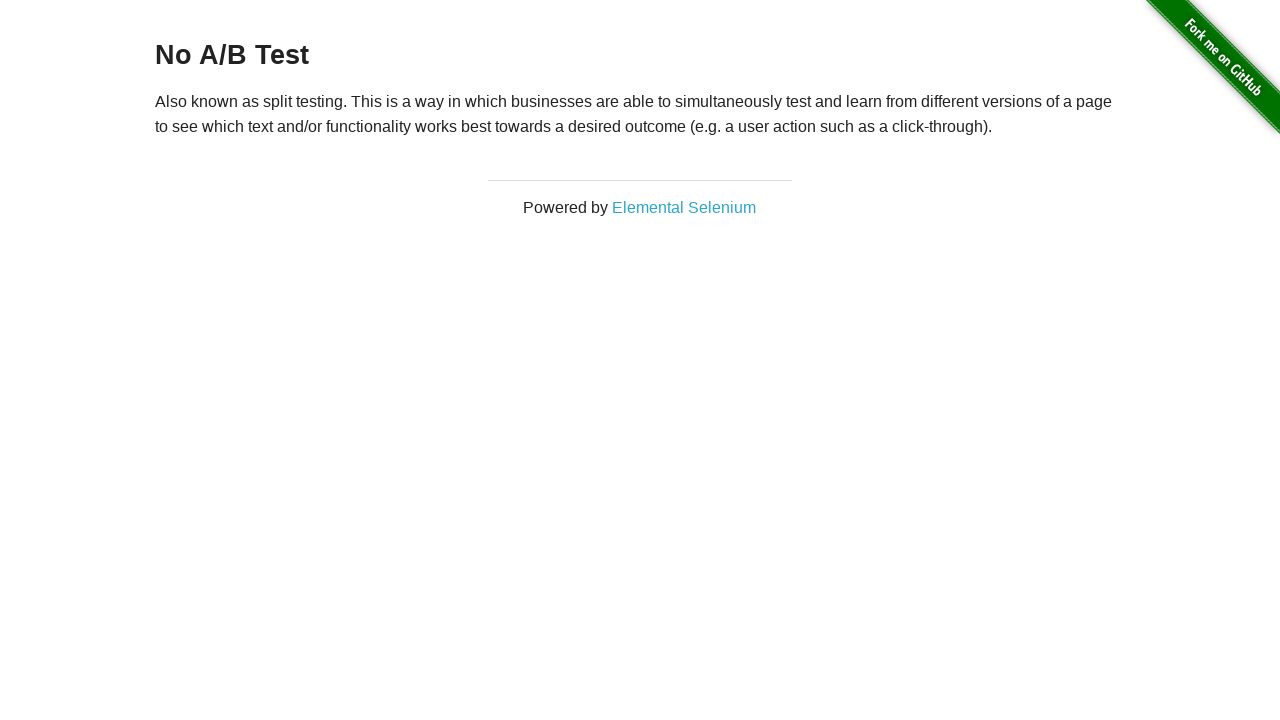